Tests entering a very long address string in the address field

Starting URL: https://demoqa.com/automation-practice-form

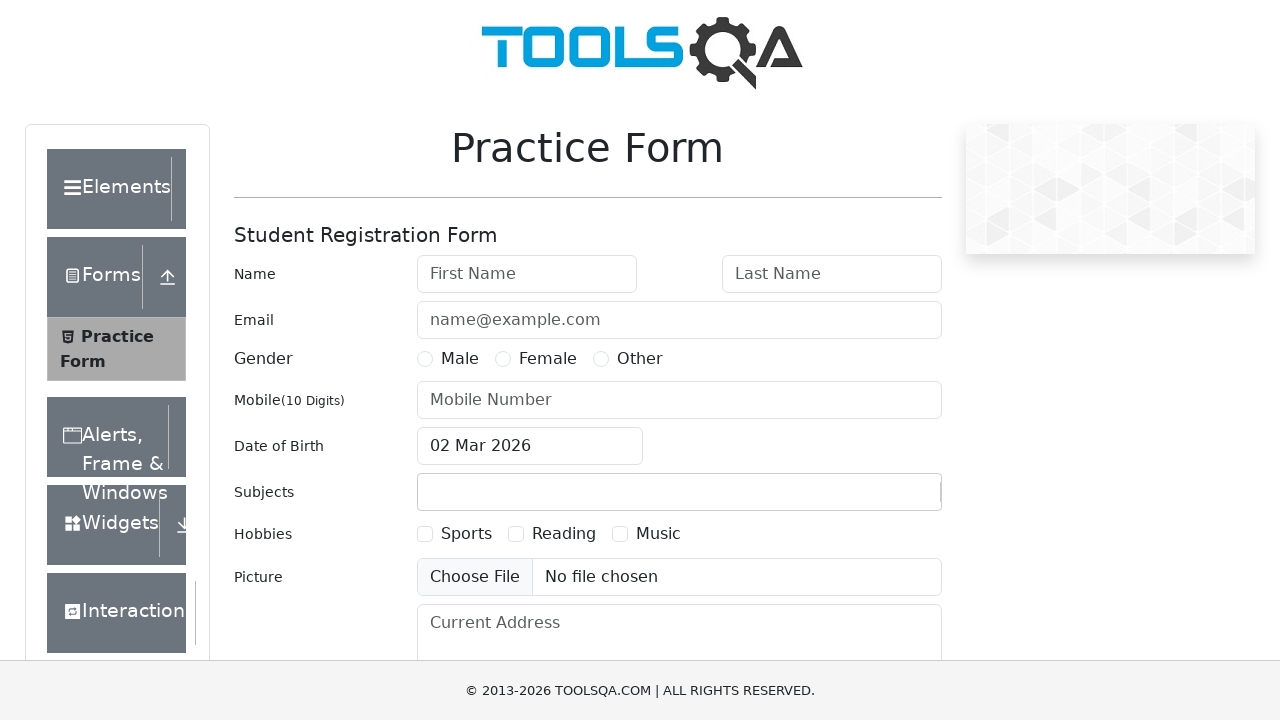

Filled current address field with 500 'A' characters on #currentAddress
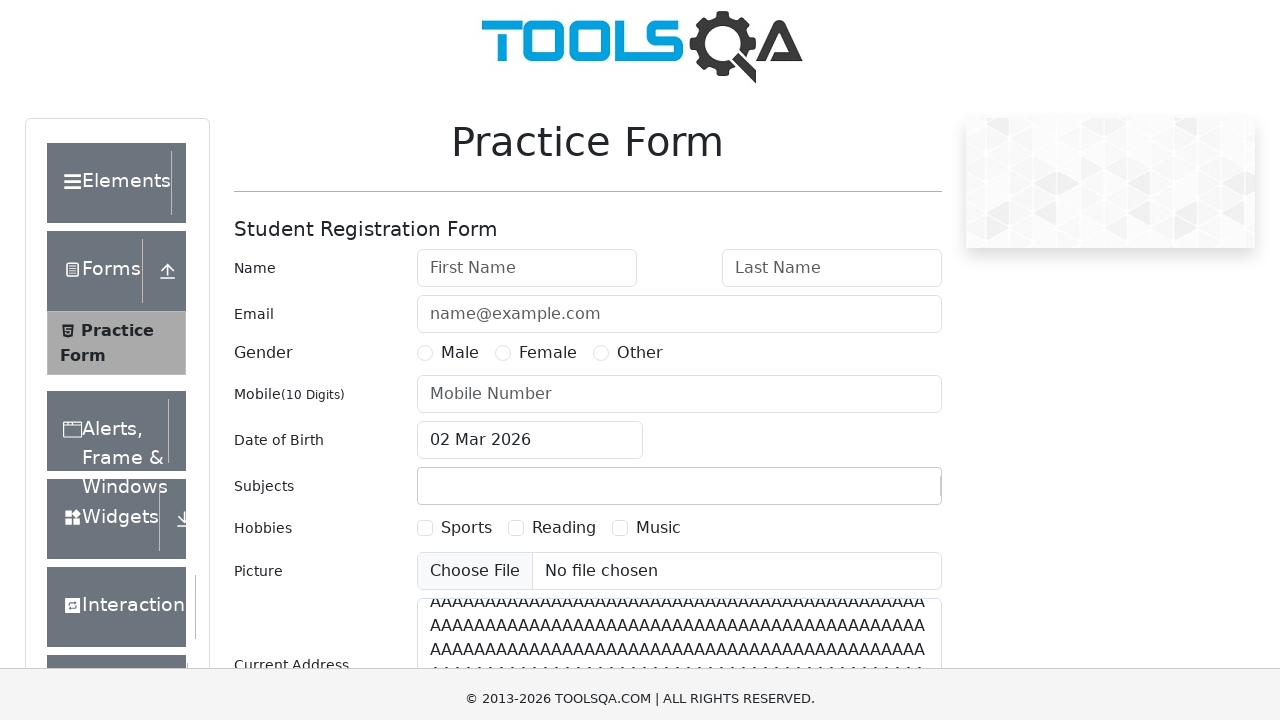

Clicked submit button via JavaScript evaluation
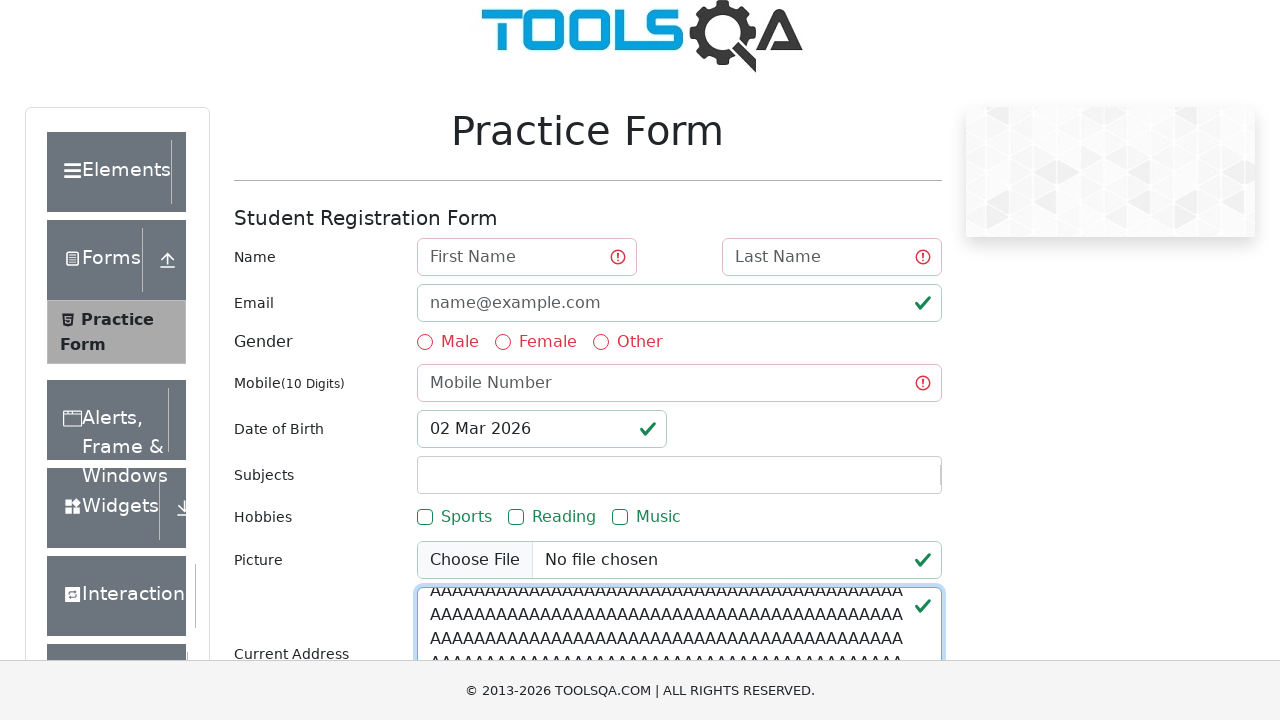

Waited 1000ms for form submission to process
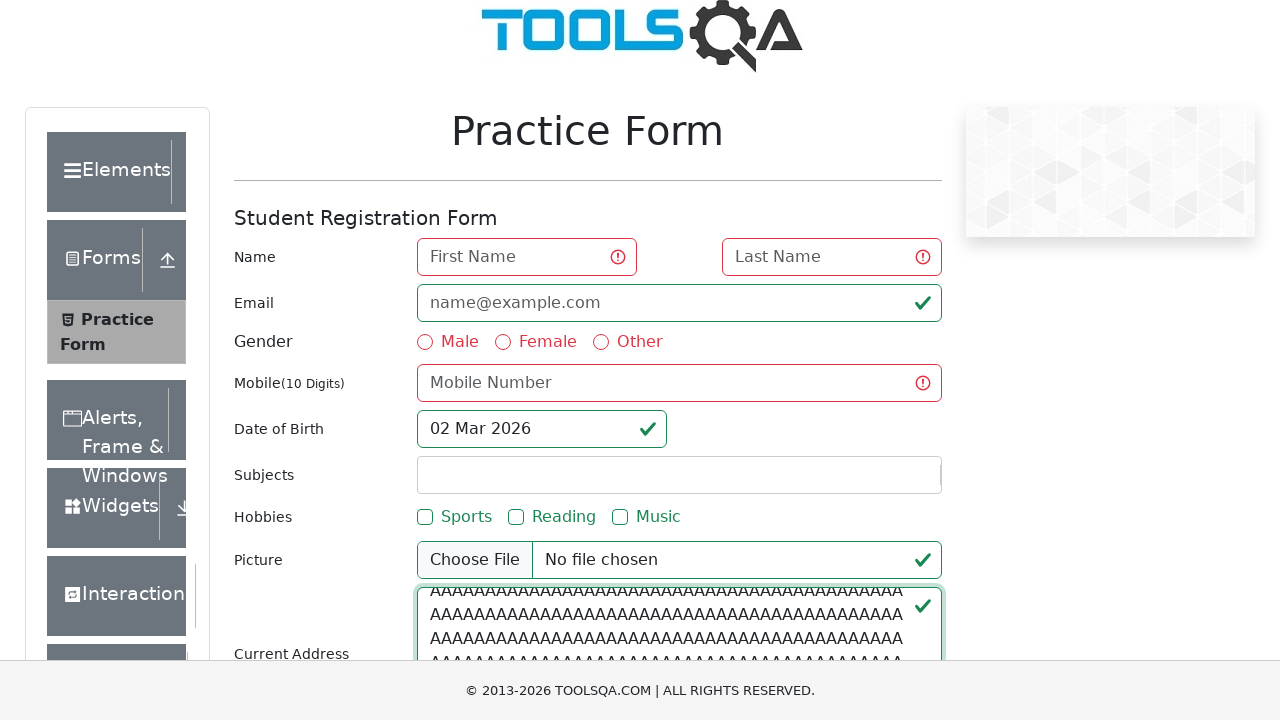

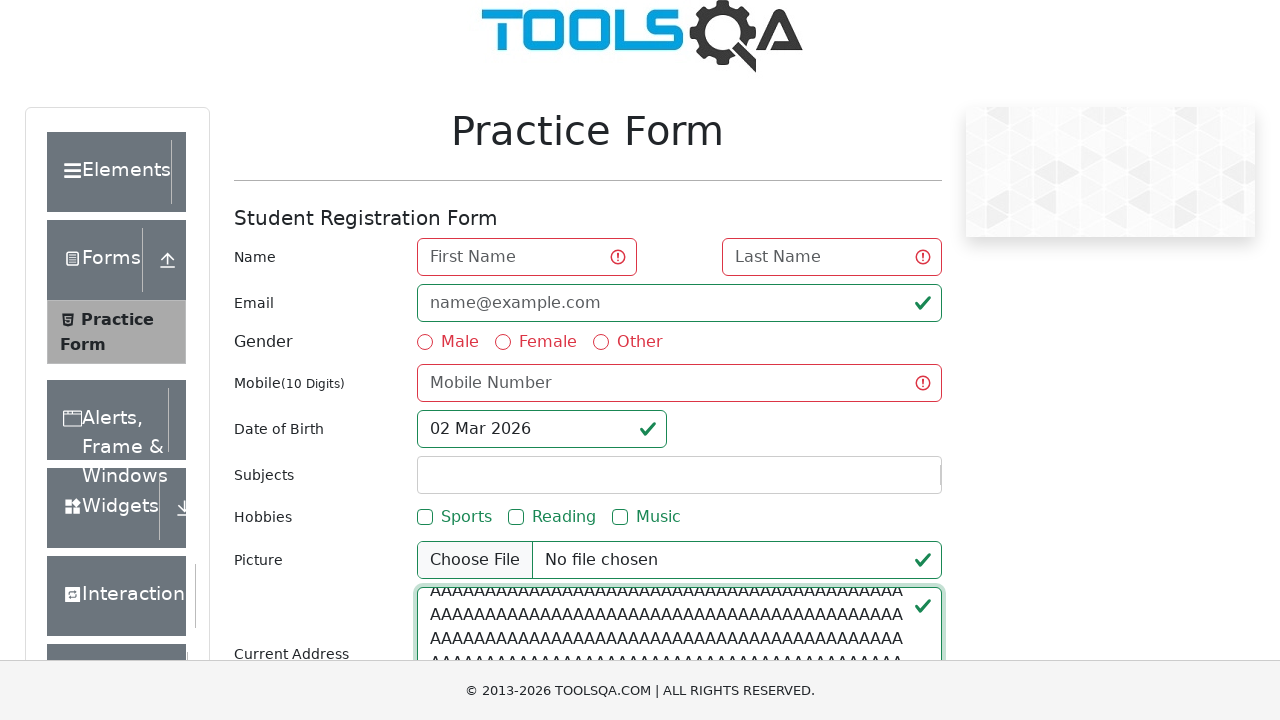